Tests handling of JavaScript alerts including accepting, dismissing, and entering text into prompt dialogs

Starting URL: https://demoqa.com/alerts

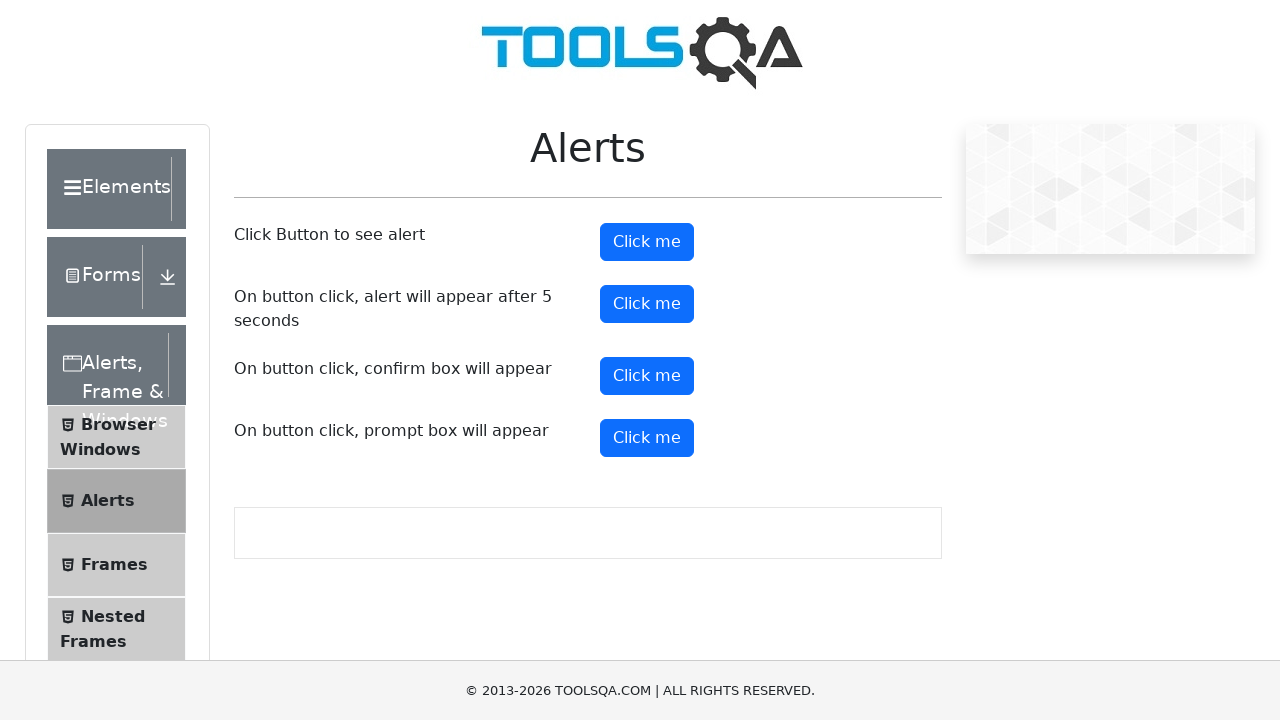

Set up dialog handler to accept the first alert
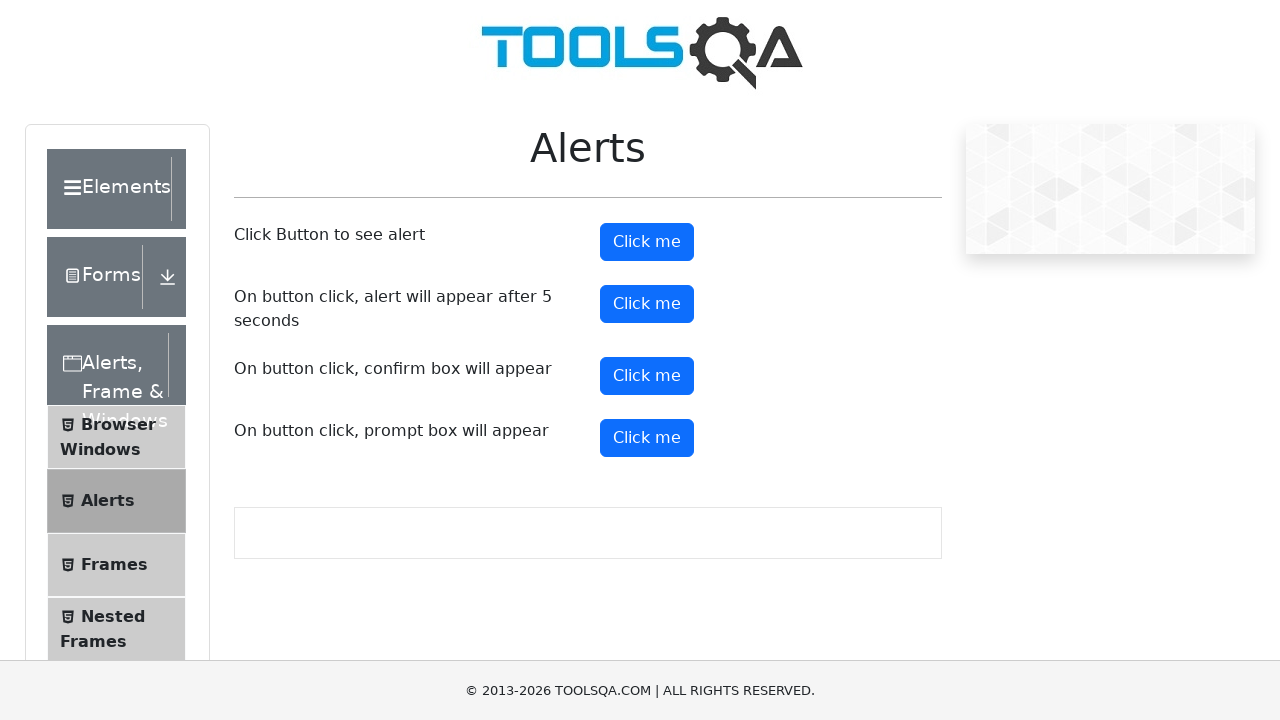

Clicked alert button to trigger JavaScript alert at (647, 242) on #alertButton
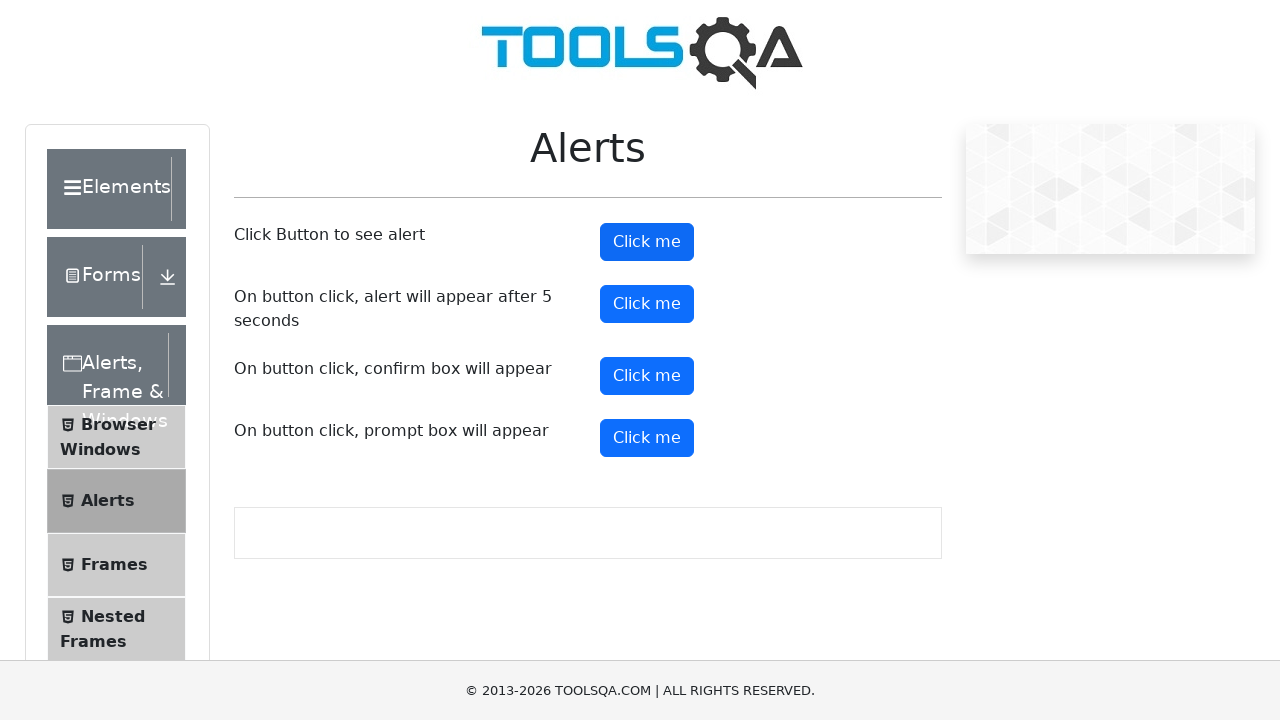

Set up dialog handler to dismiss the confirm dialog
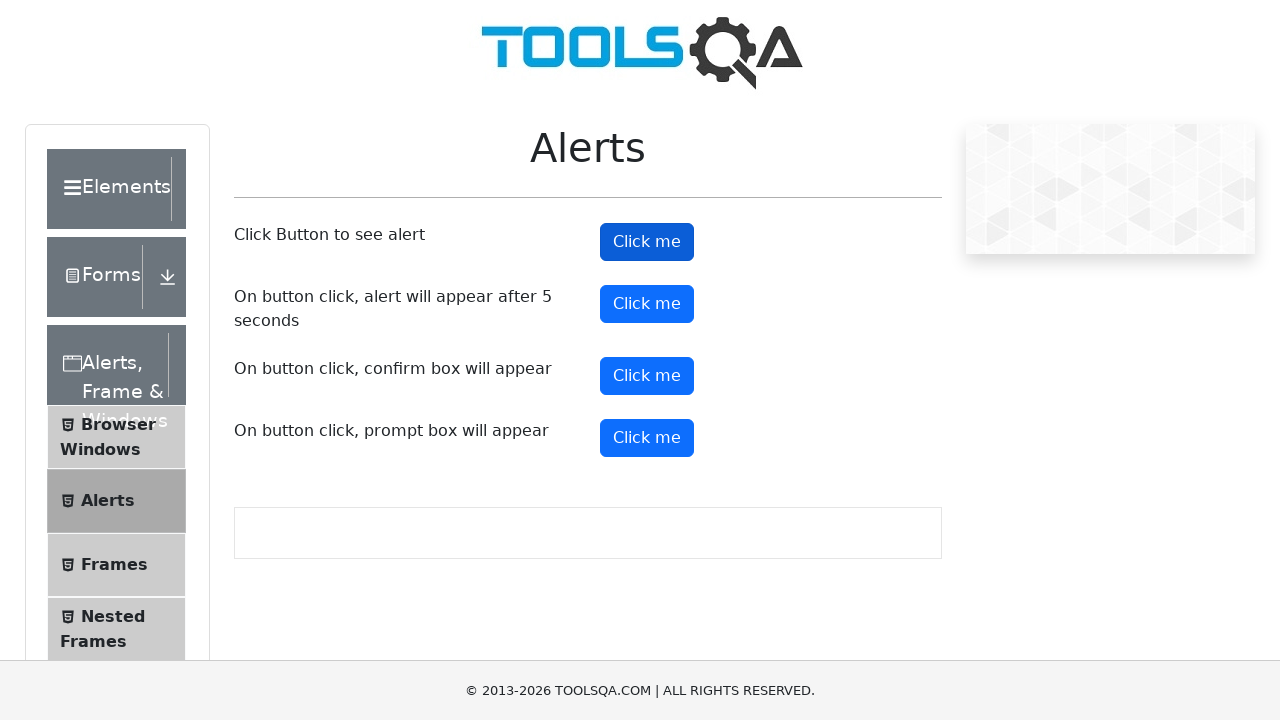

Clicked confirm button to trigger confirmation dialog at (647, 376) on #confirmButton
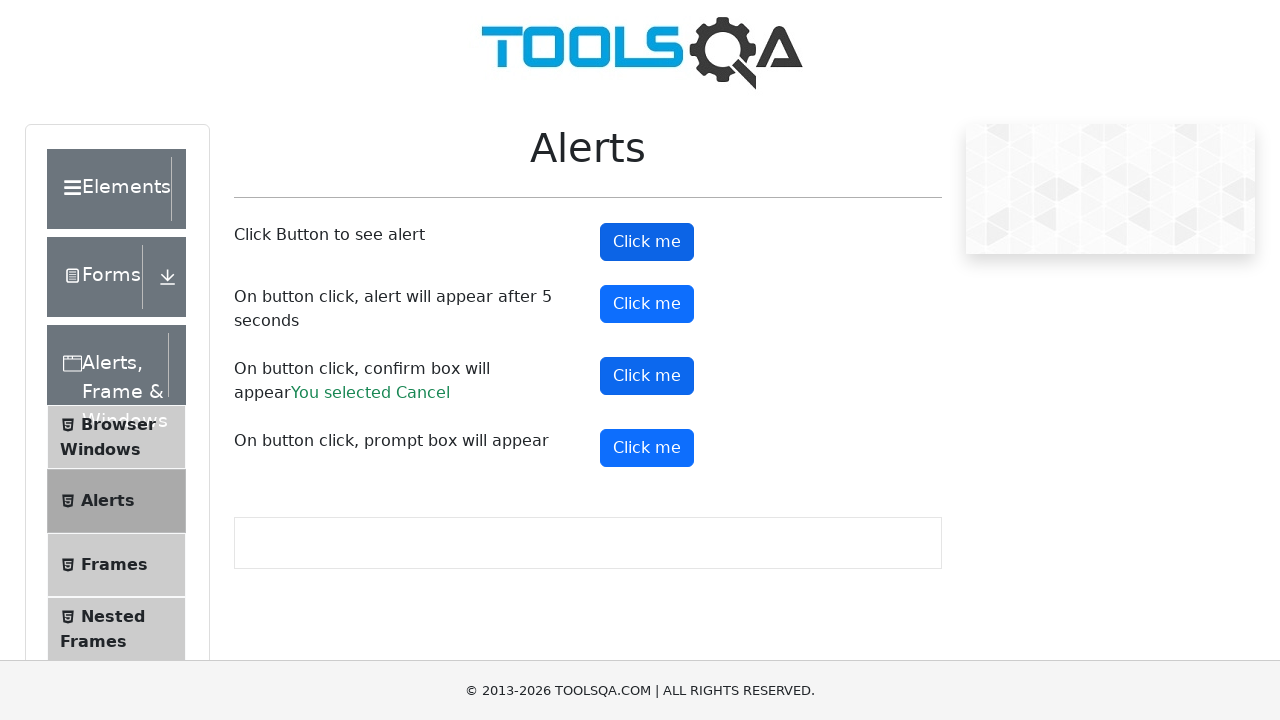

Waited for confirmation result to appear
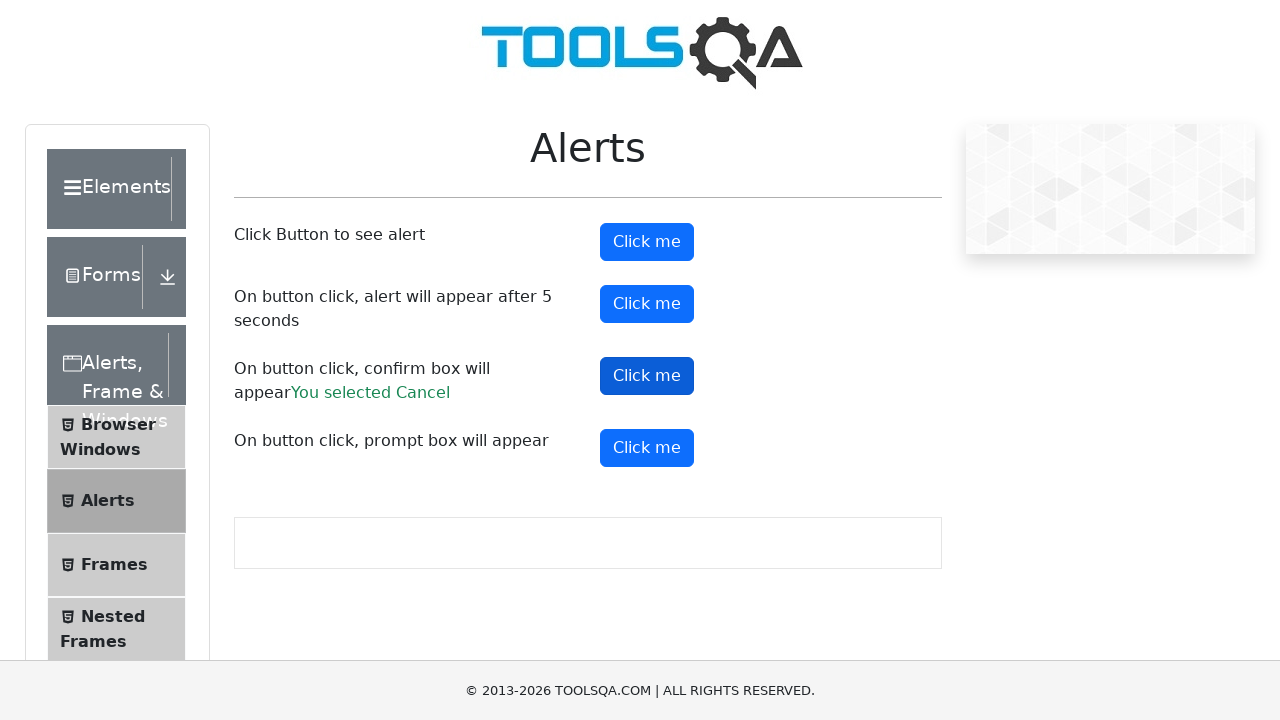

Set up dialog handler to enter text 'shondhi' and accept prompt
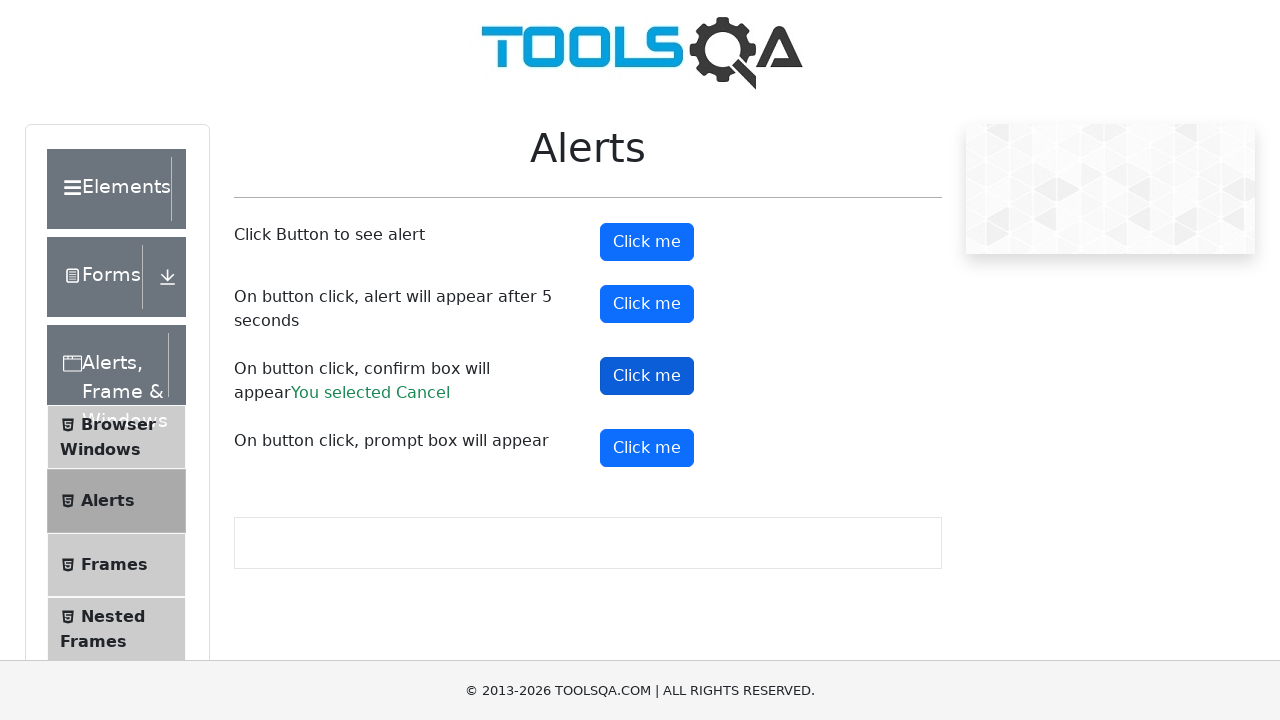

Clicked prompt button to trigger prompt dialog at (647, 448) on #promtButton
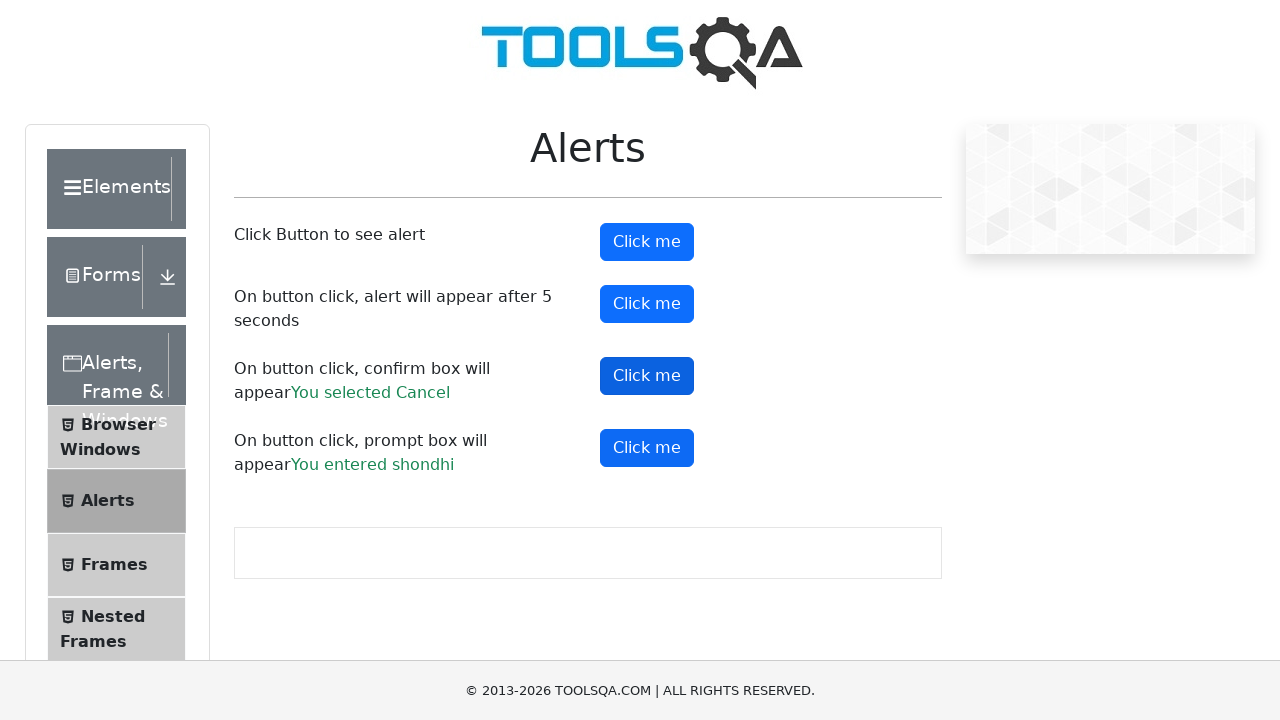

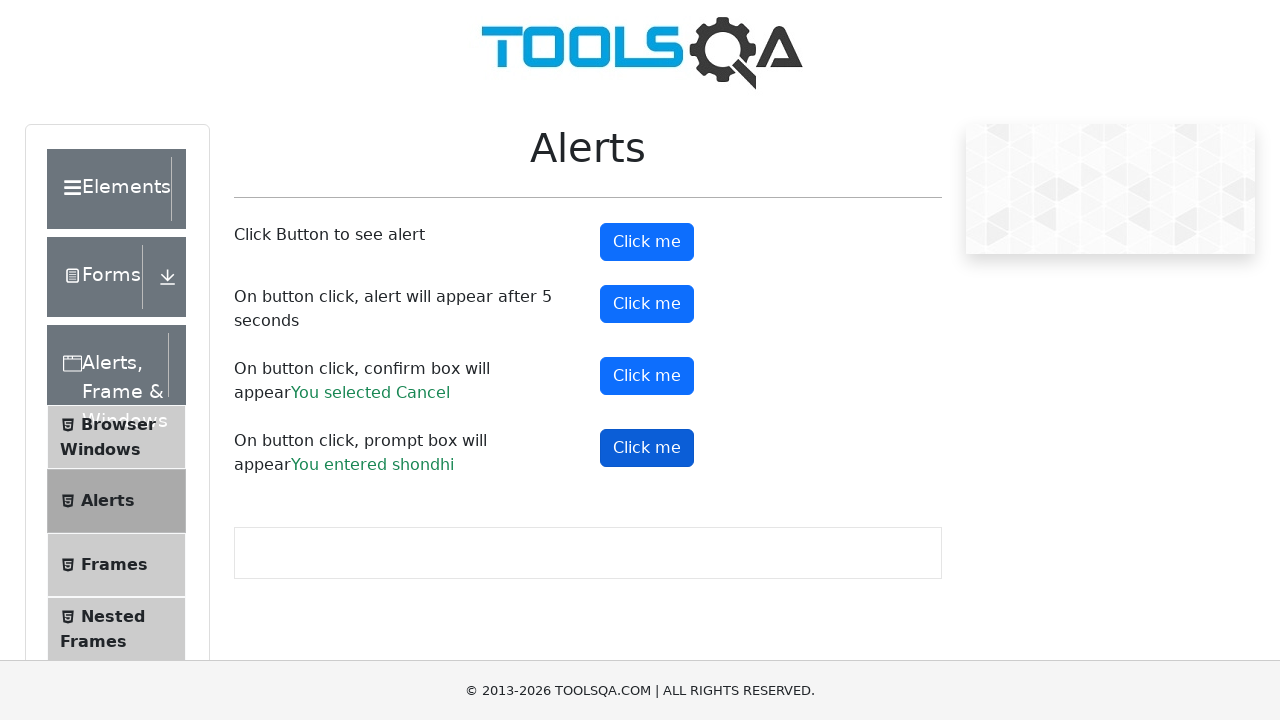